Tests dropdown selection and list transfer functionality by selecting an option and moving it to another list

Starting URL: https://only-testing-blog.blogspot.com/2014/01/textbox.html

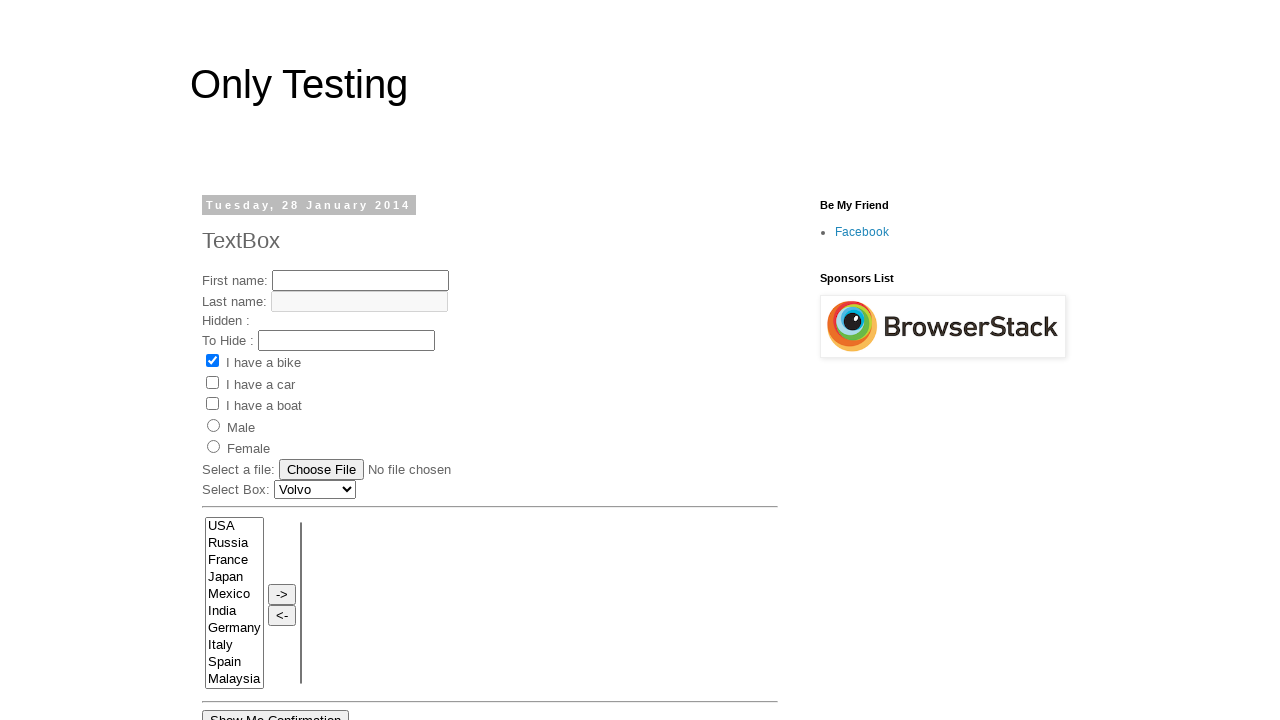

Selected 'Russia' from the dropdown list on select[name='FromLB']
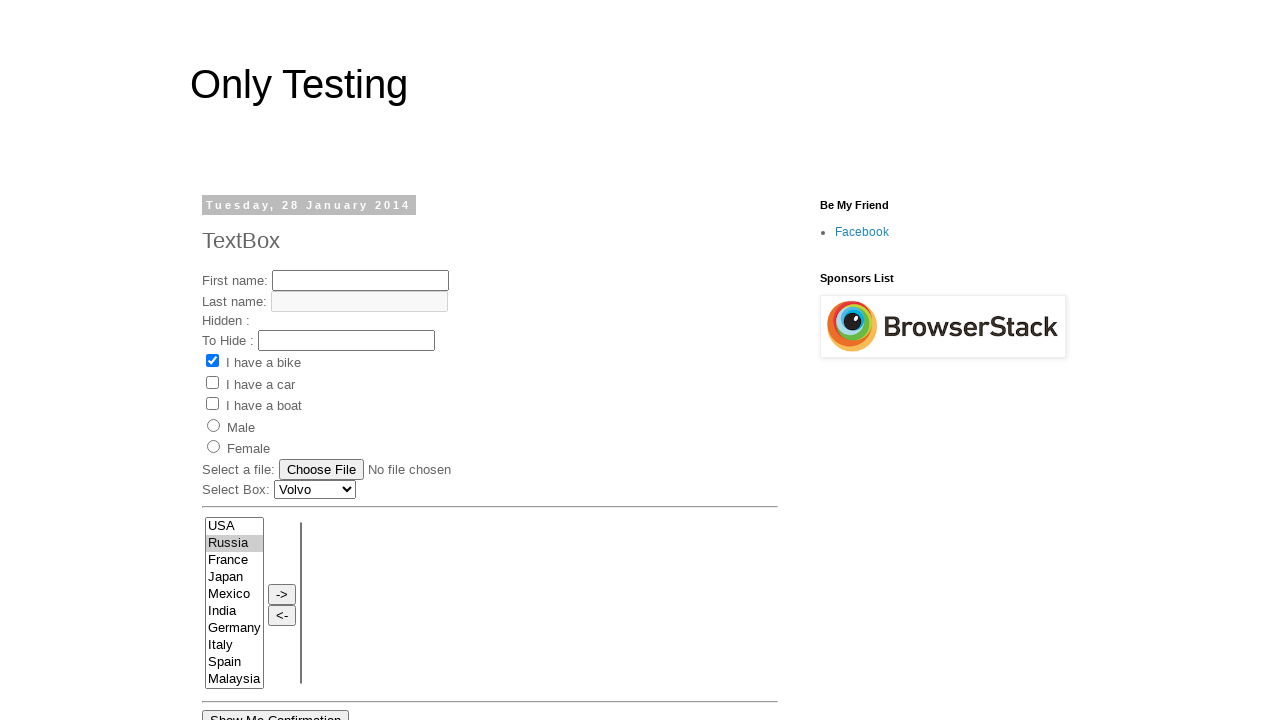

Clicked the move button to transfer 'Russia' to the other list at (282, 594) on input[onclick='move(this.form.FromLB,this.form.ToLB)']
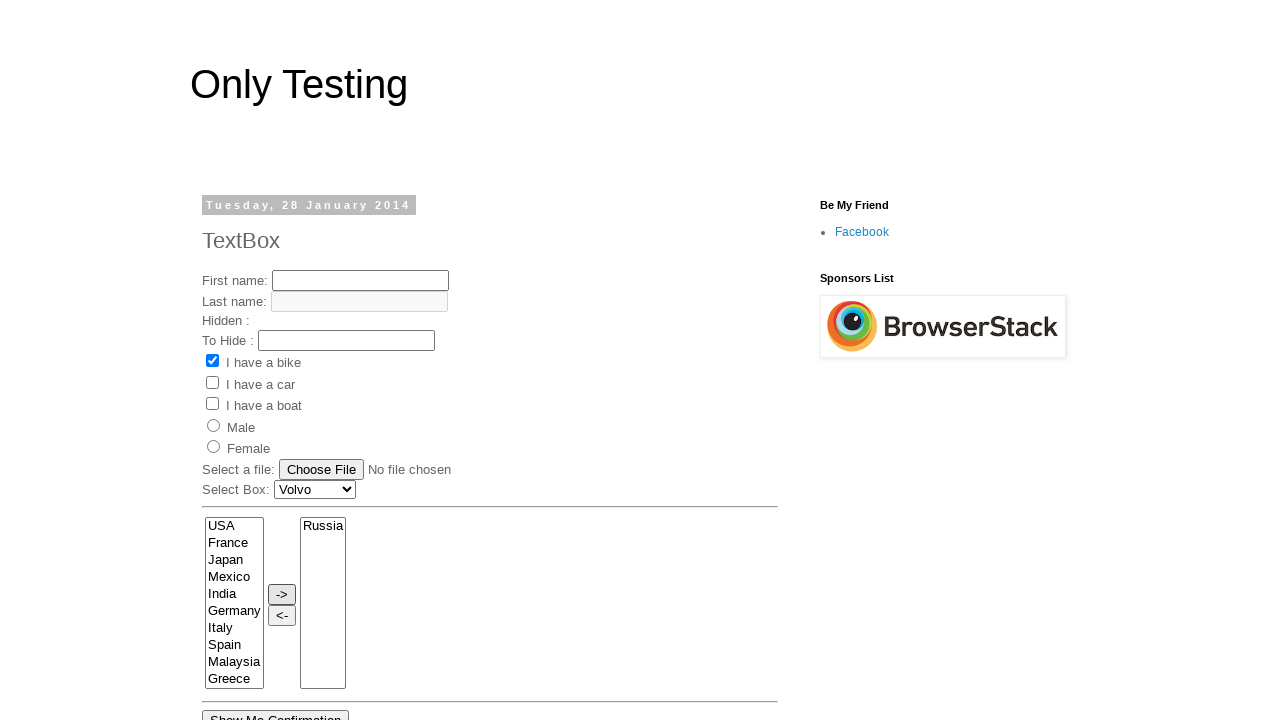

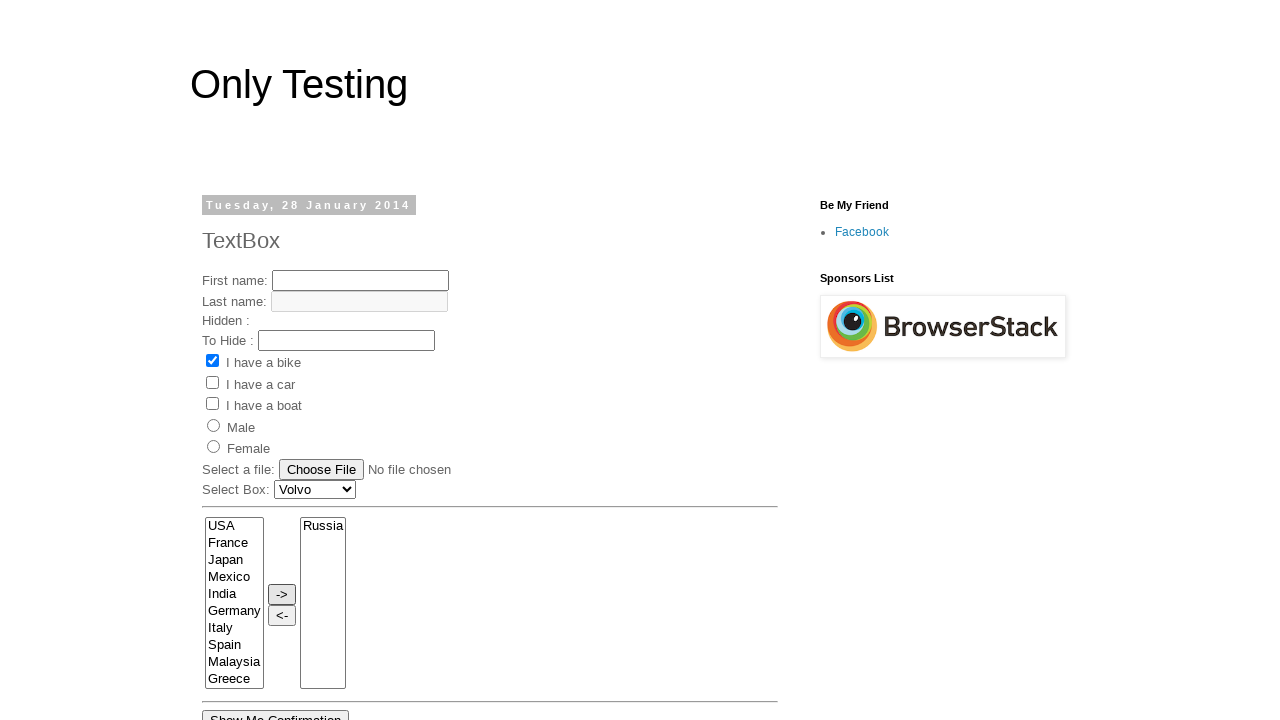